Tests dropdown selection functionality by interacting with a dropdown menu and selecting different options

Starting URL: https://the-internet.herokuapp.com/dropdown

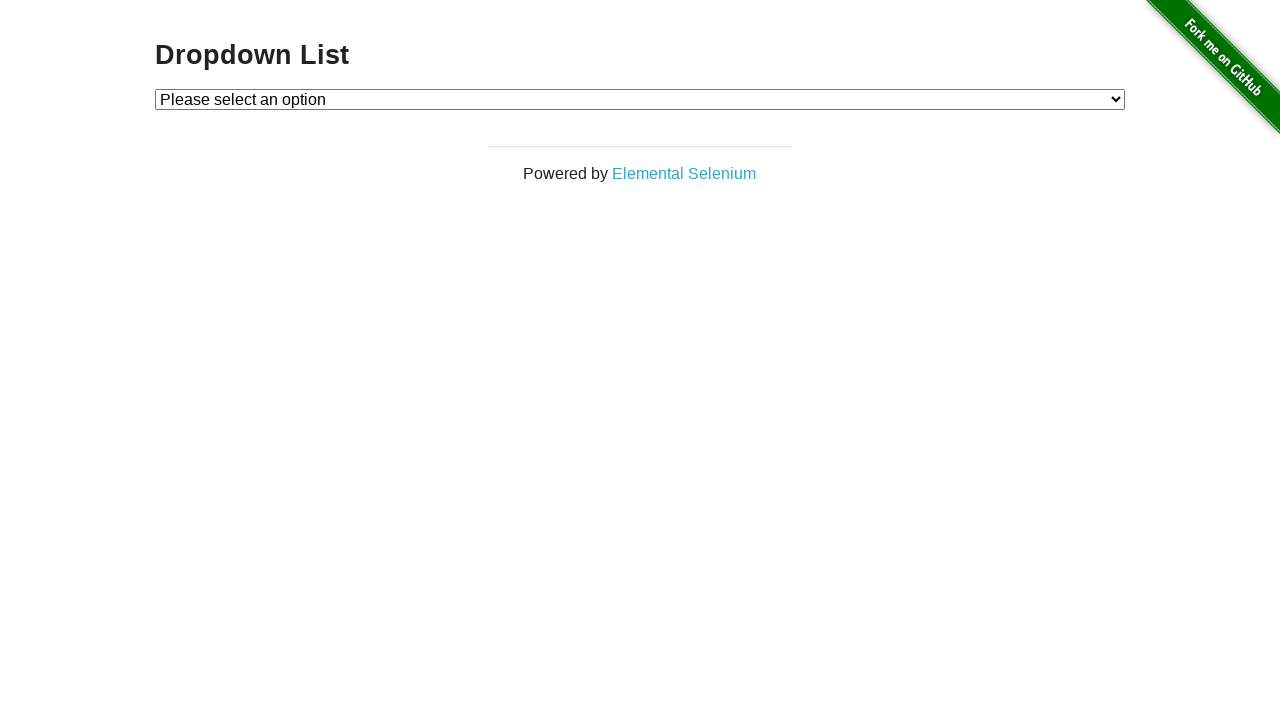

Waited for dropdown menu to be present on the page
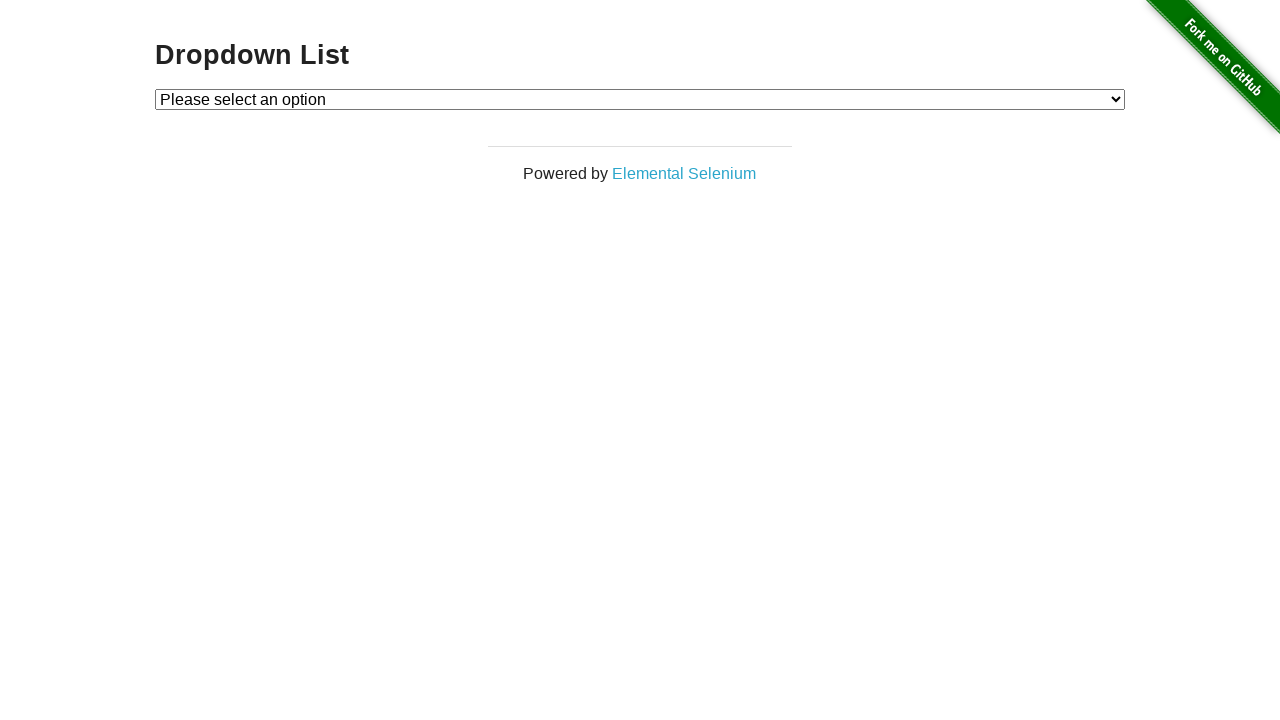

Selected dropdown option with value '1' on #dropdown
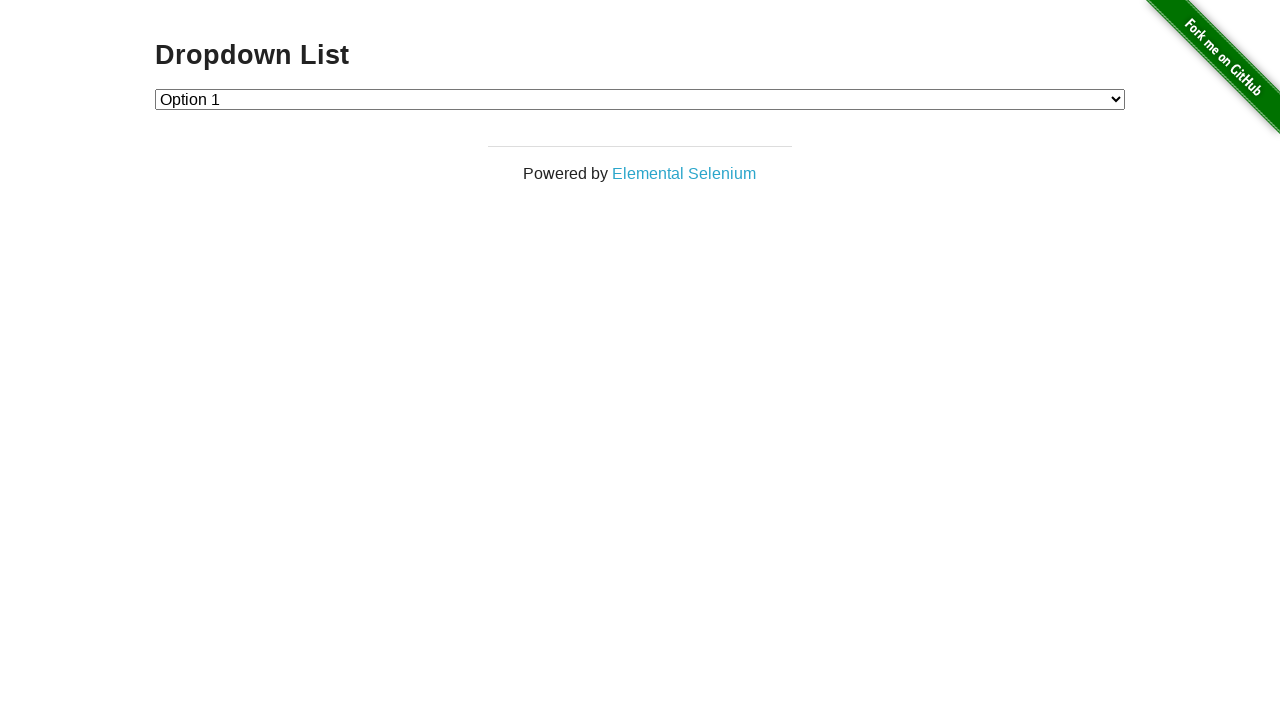

Selected dropdown option at index 2 (Option 2) on #dropdown
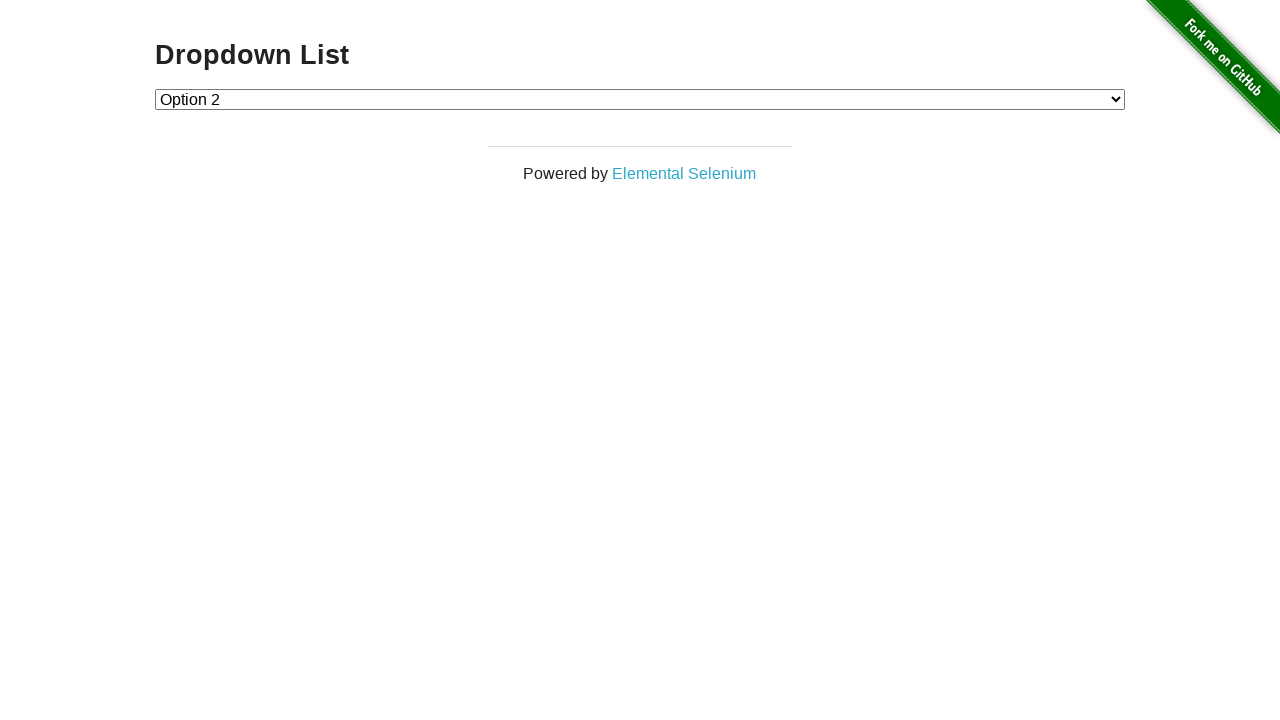

Selected dropdown option with visible text 'Option 1' on #dropdown
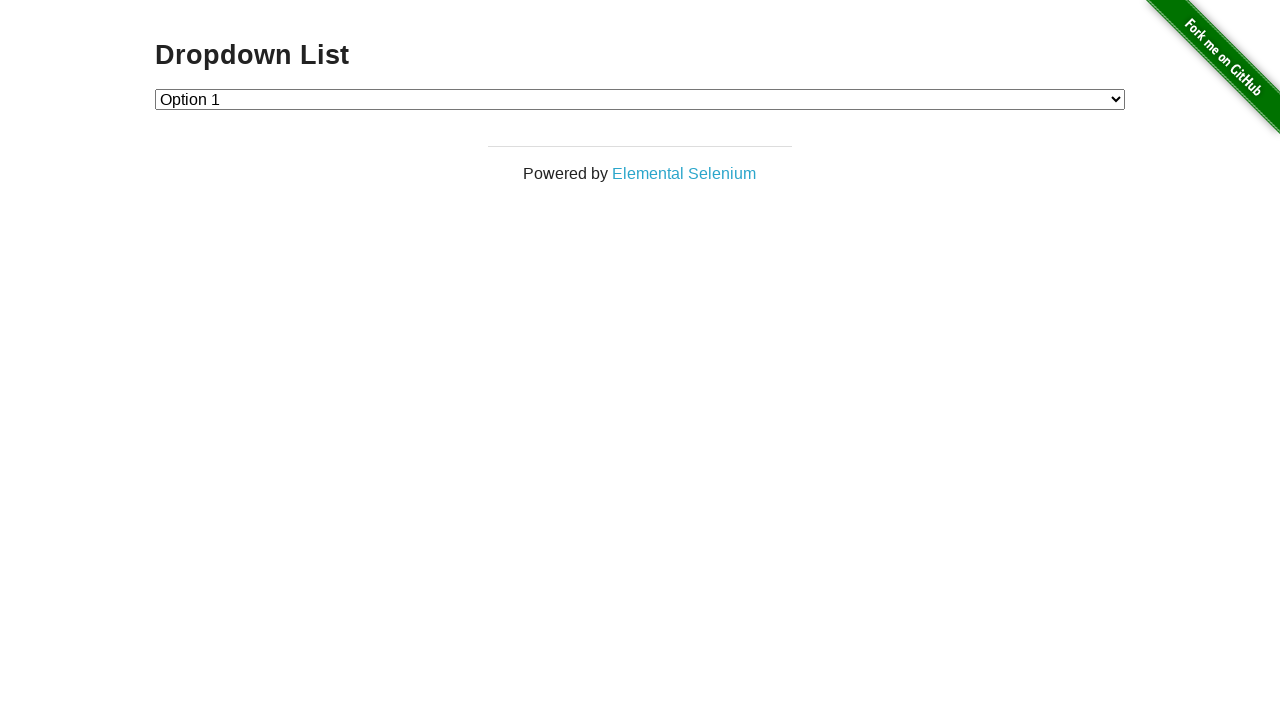

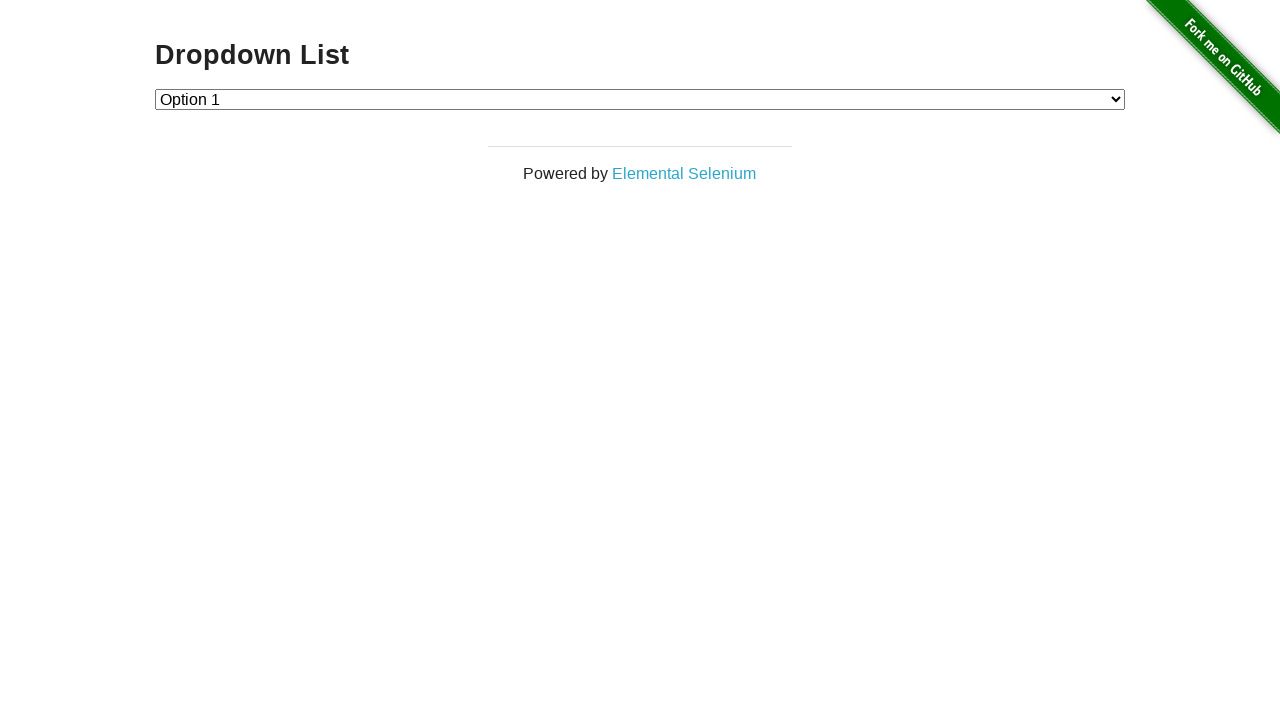